Tests selecting an option from a dropdown by iterating through all options and clicking the one with matching text, then verifies the selection was made correctly.

Starting URL: http://the-internet.herokuapp.com/dropdown

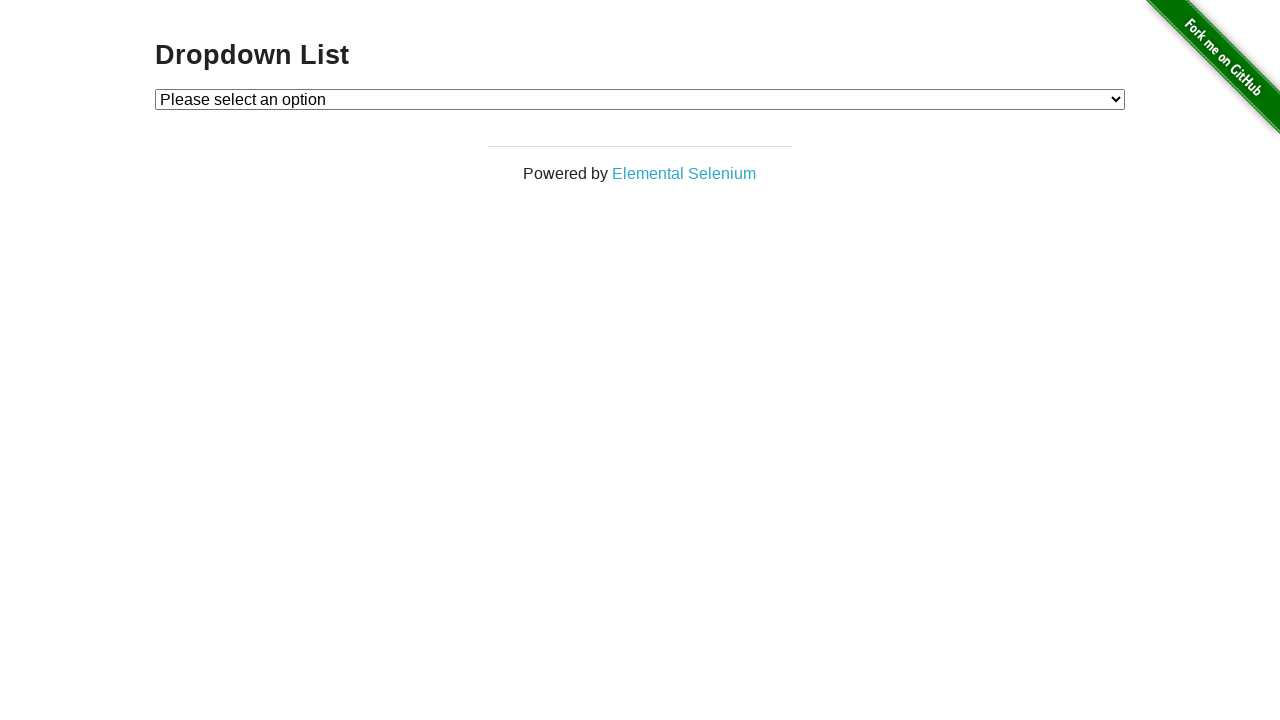

Waited for dropdown to be visible
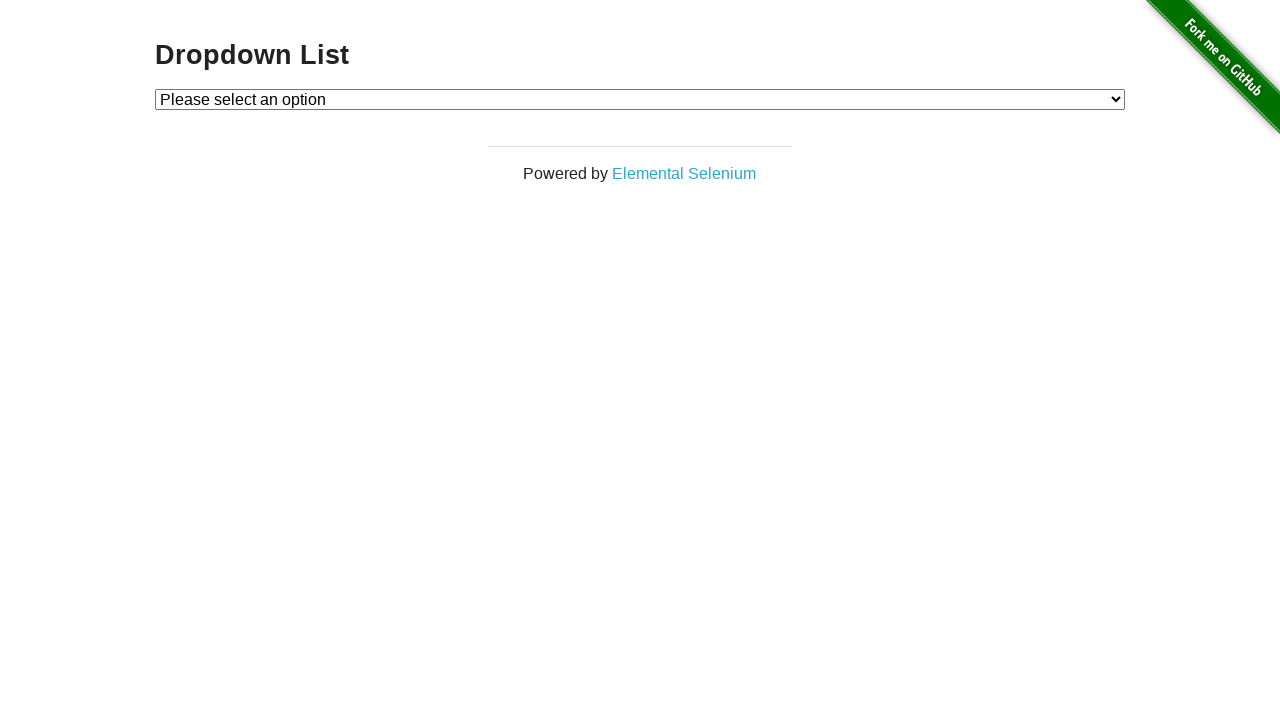

Selected 'Option 1' from dropdown on #dropdown
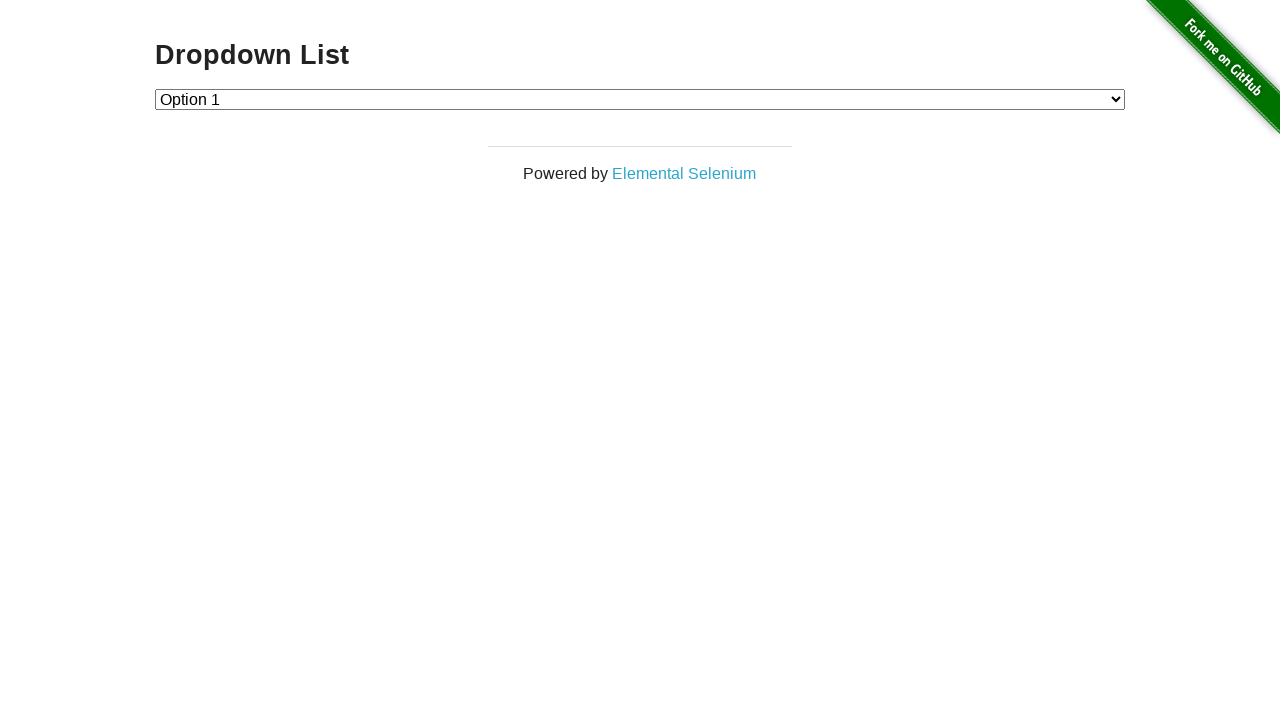

Retrieved the selected dropdown value
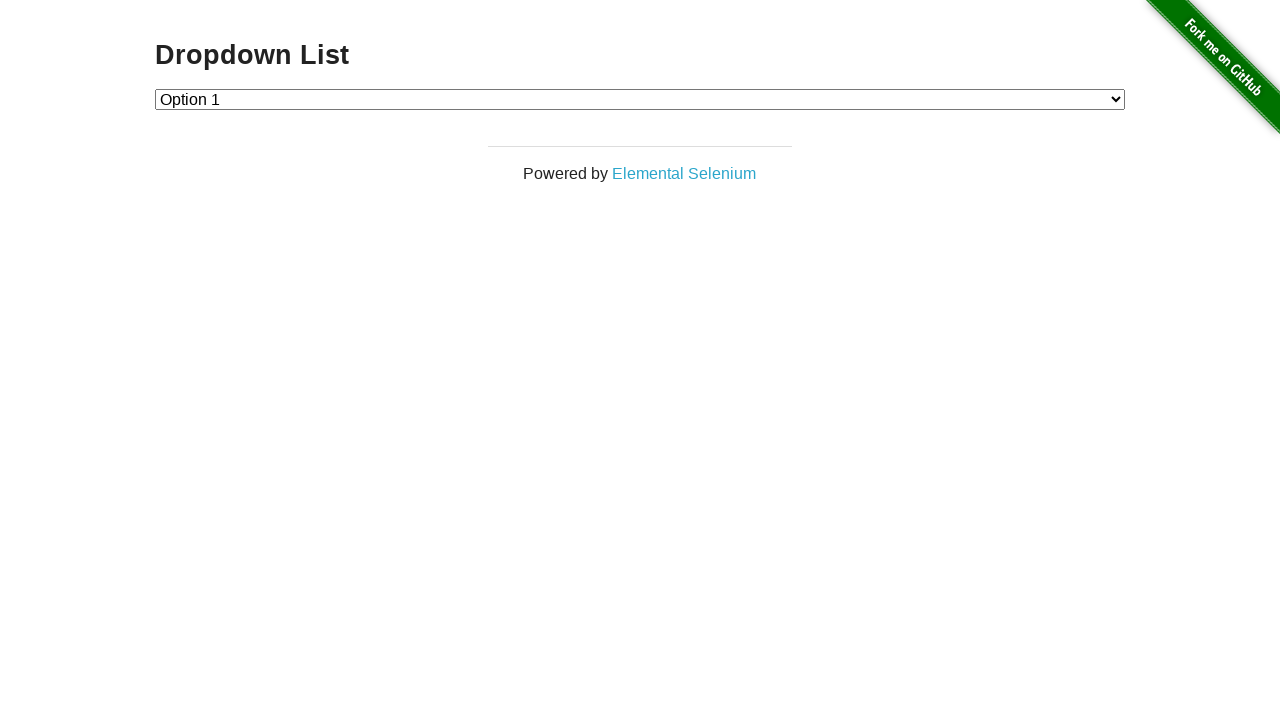

Verified that Option 1 (value '1') was correctly selected
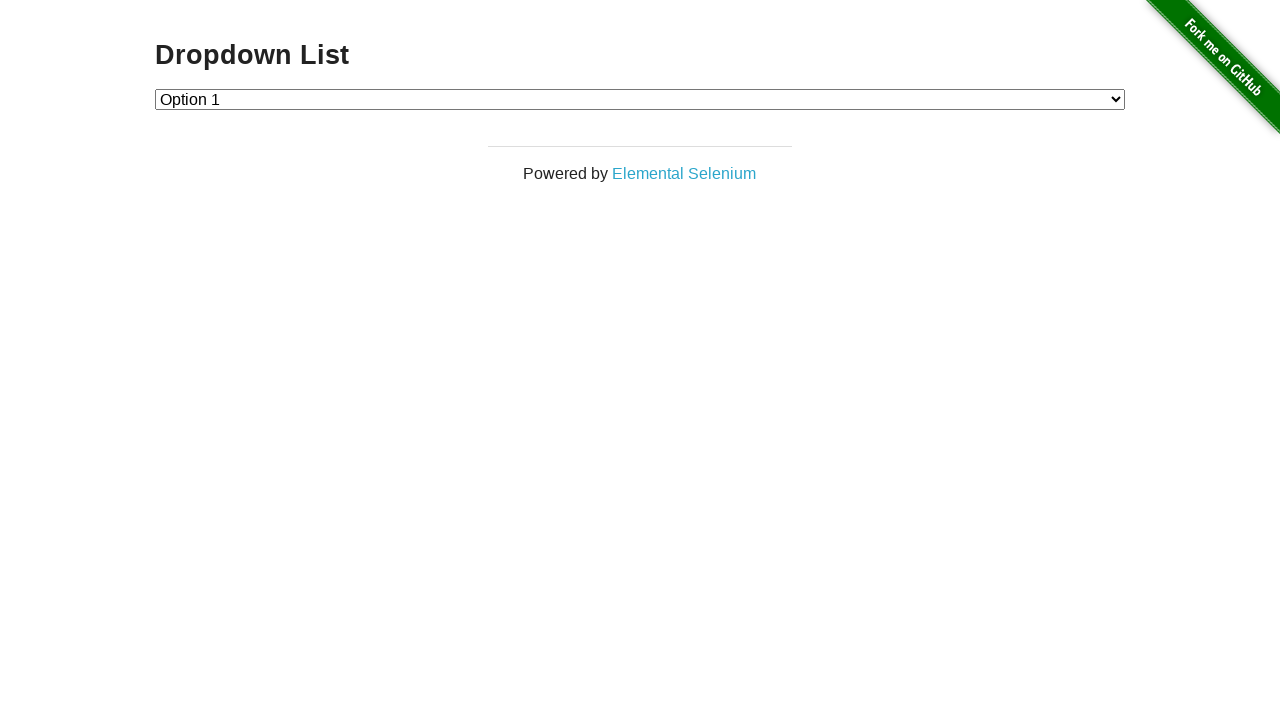

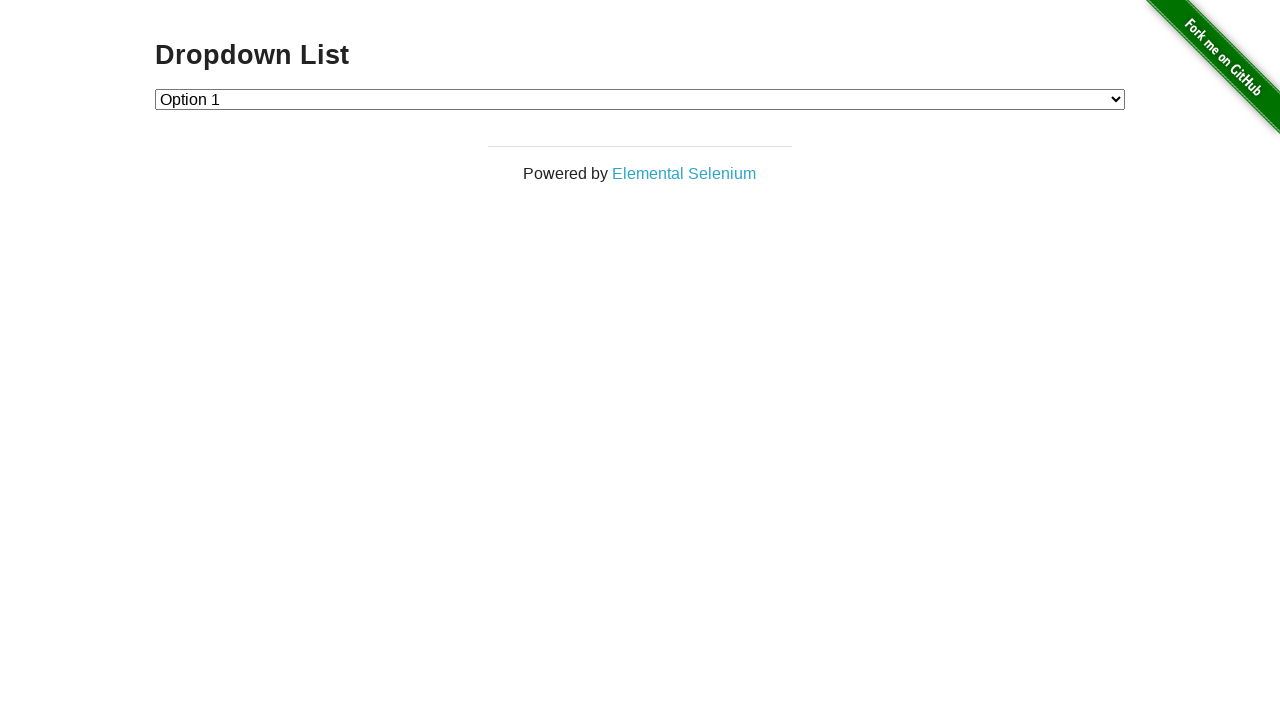